Tests entering a full name into an input field on the LetCode Edit page by clicking and filling the name textbox

Starting URL: https://letcode.in/

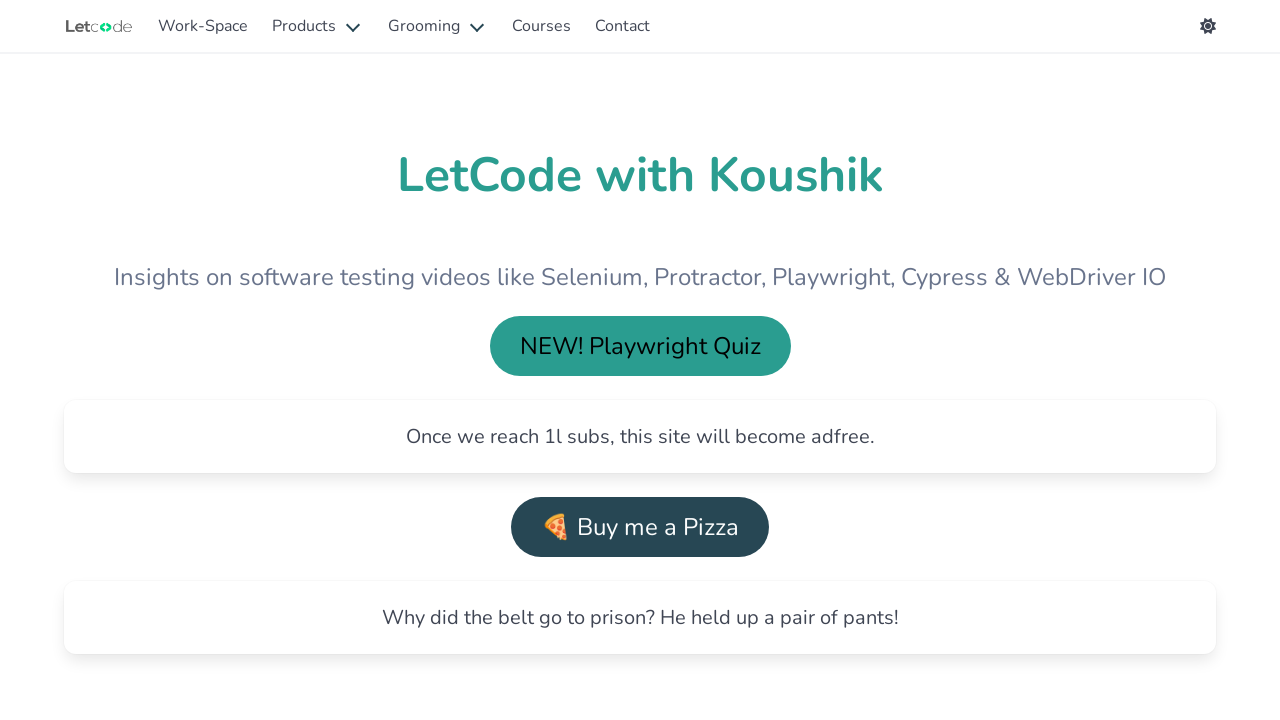

Landing page loaded - h1 heading visible
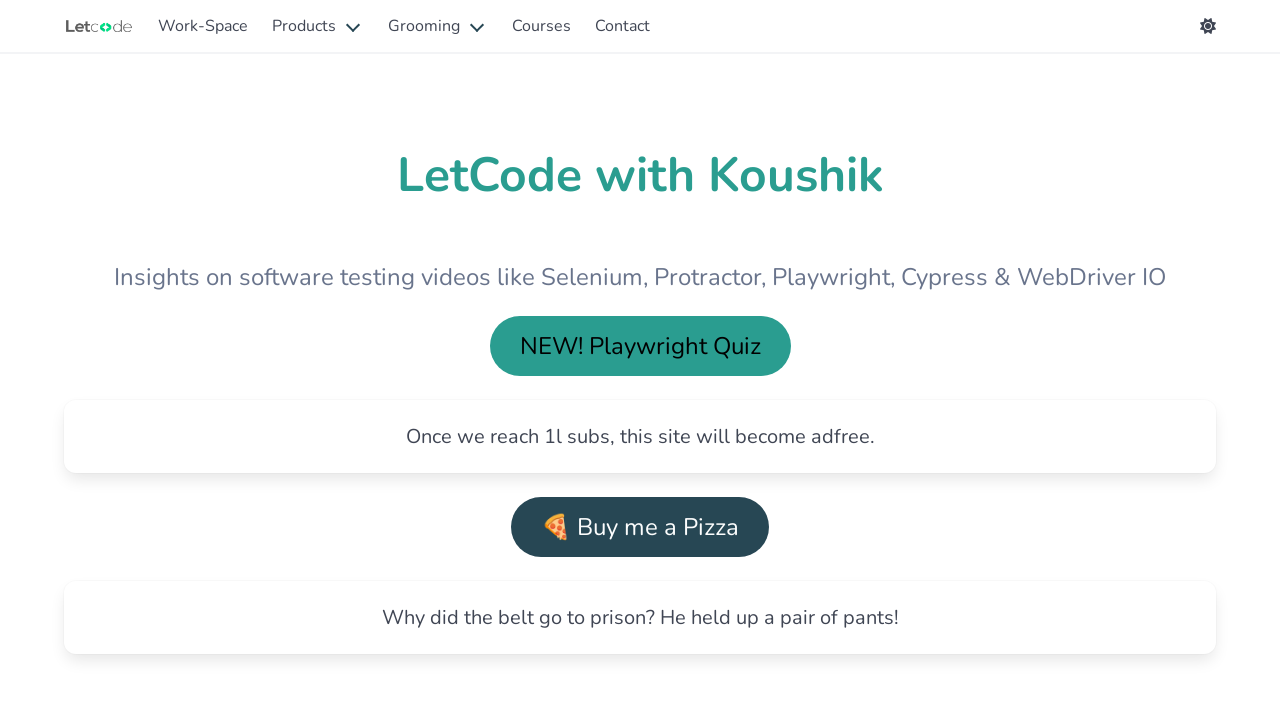

Clicked Work-Space link at (203, 26) on internal:role=link[name="Work-Space"i]
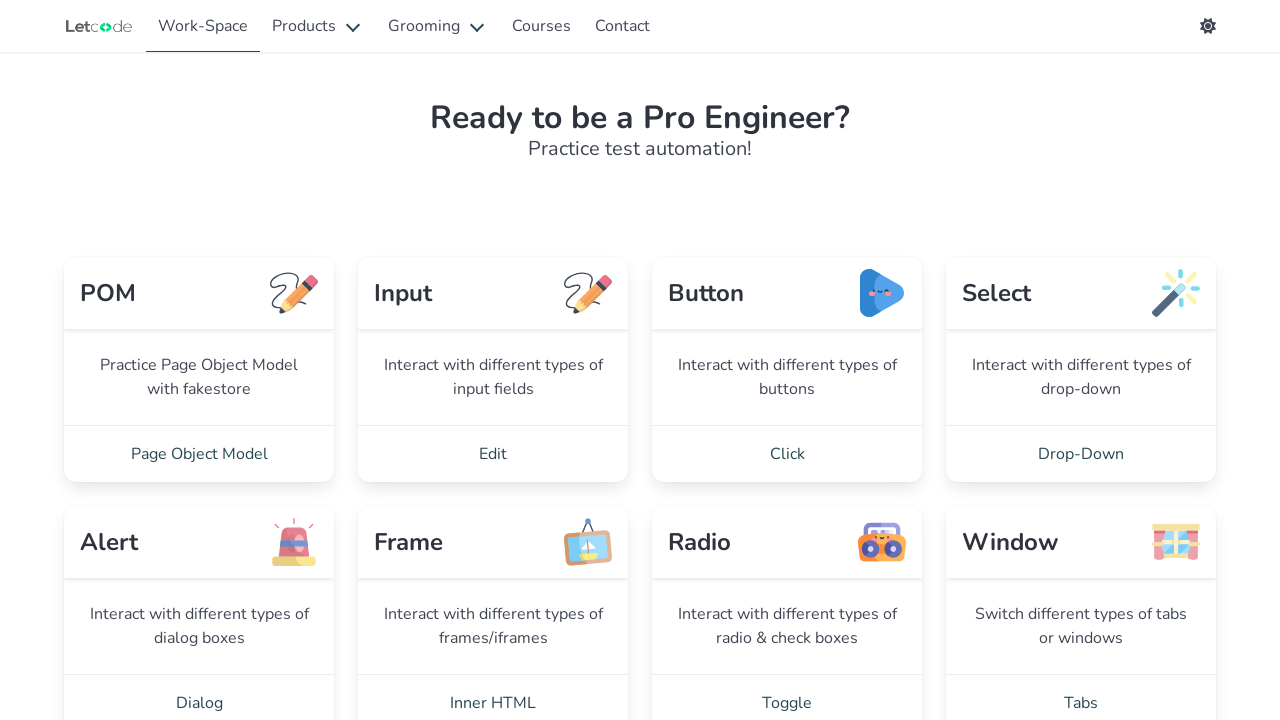

Work-Space page loaded - heading visible
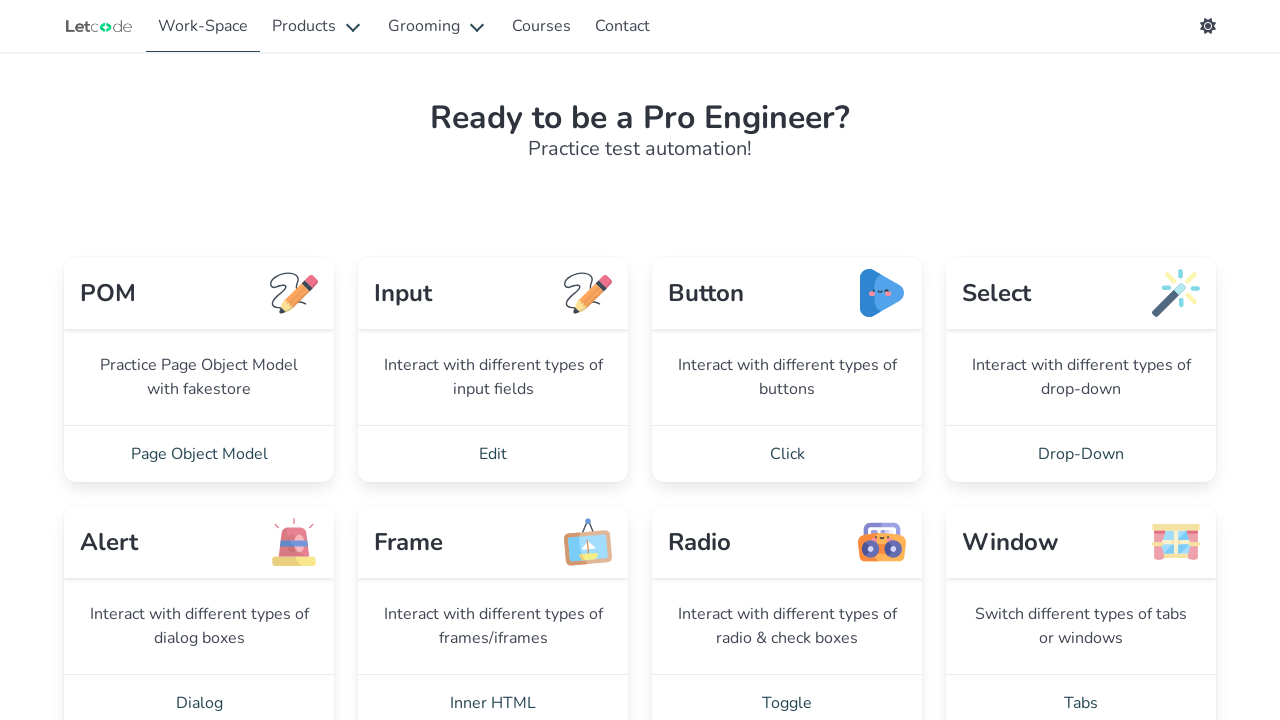

Clicked Edit link at (493, 454) on internal:role=link[name="Edit"i]
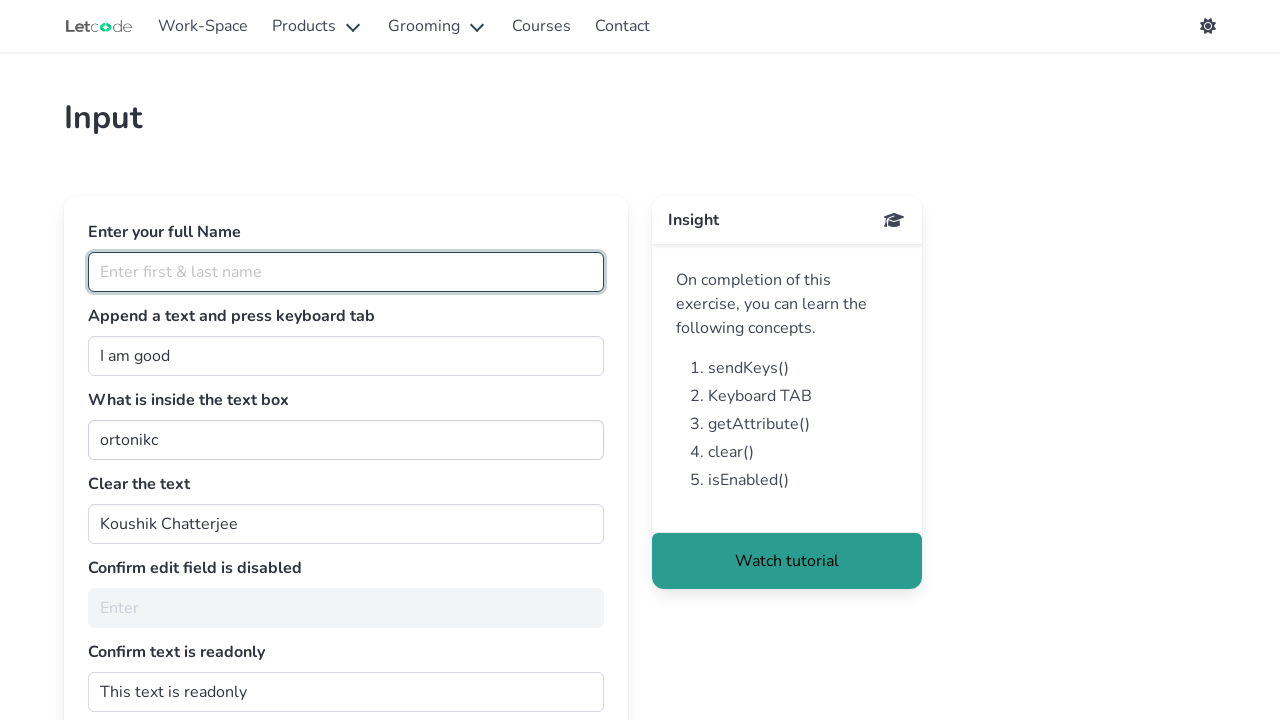

Edit page loaded - heading visible
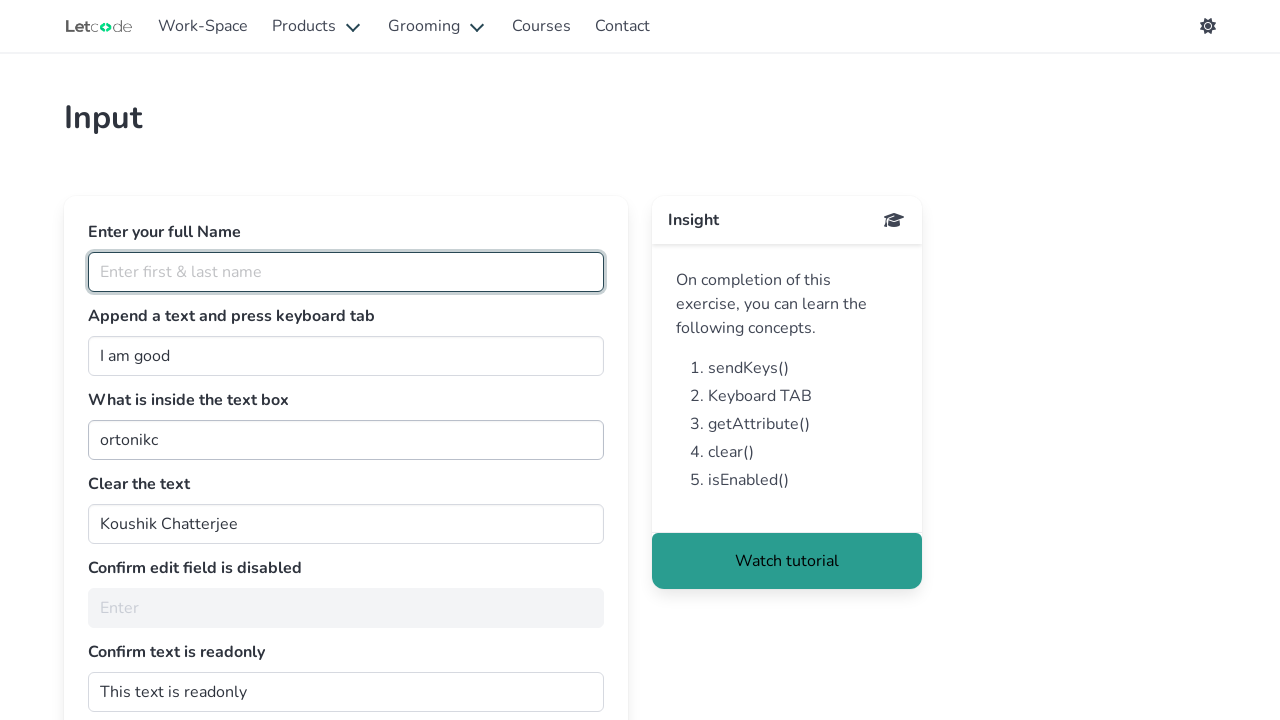

Clicked on full name input field at (346, 272) on internal:role=textbox[name="Enter first & last name"i]
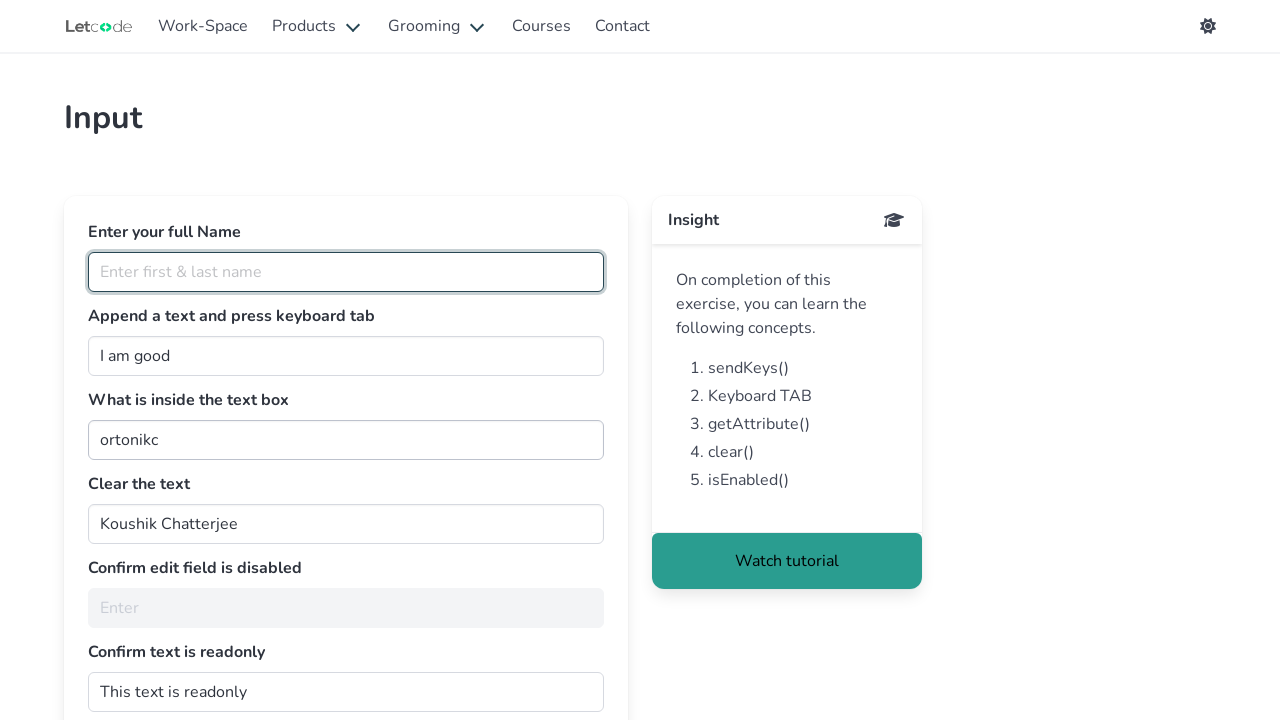

Filled full name input field with 'Joel Delumen' on internal:role=textbox[name="Enter first & last name"i]
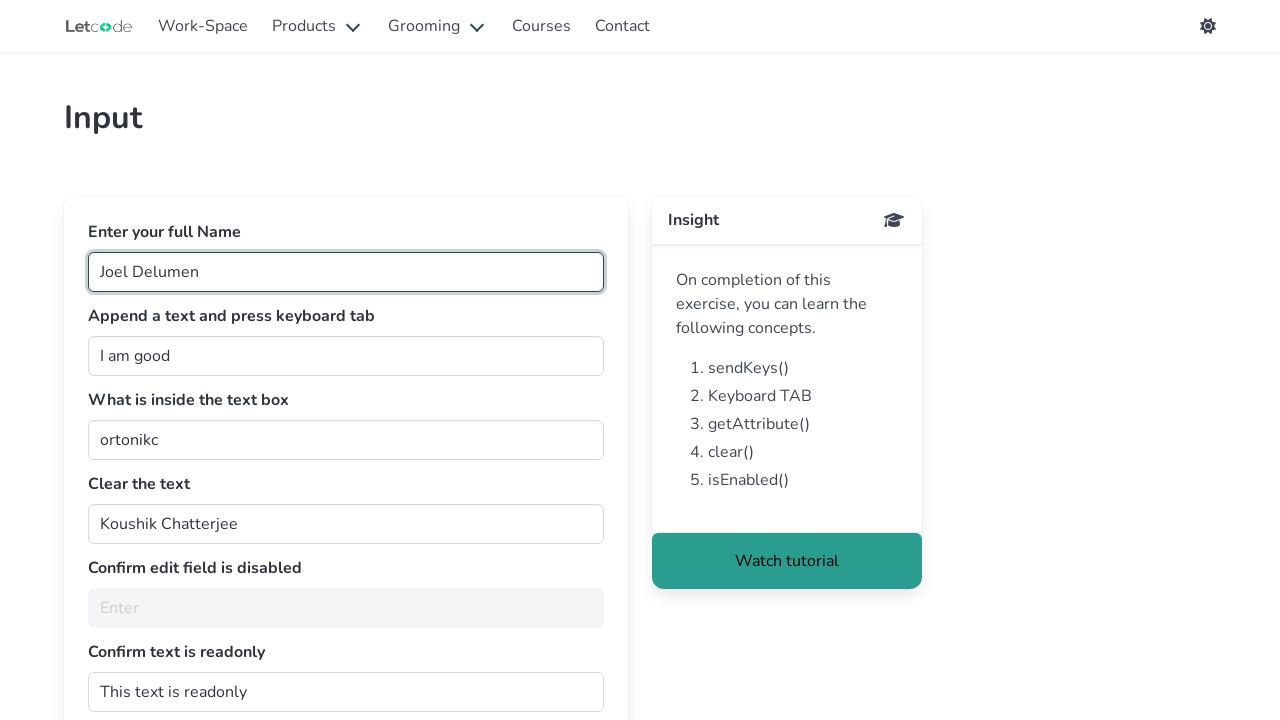

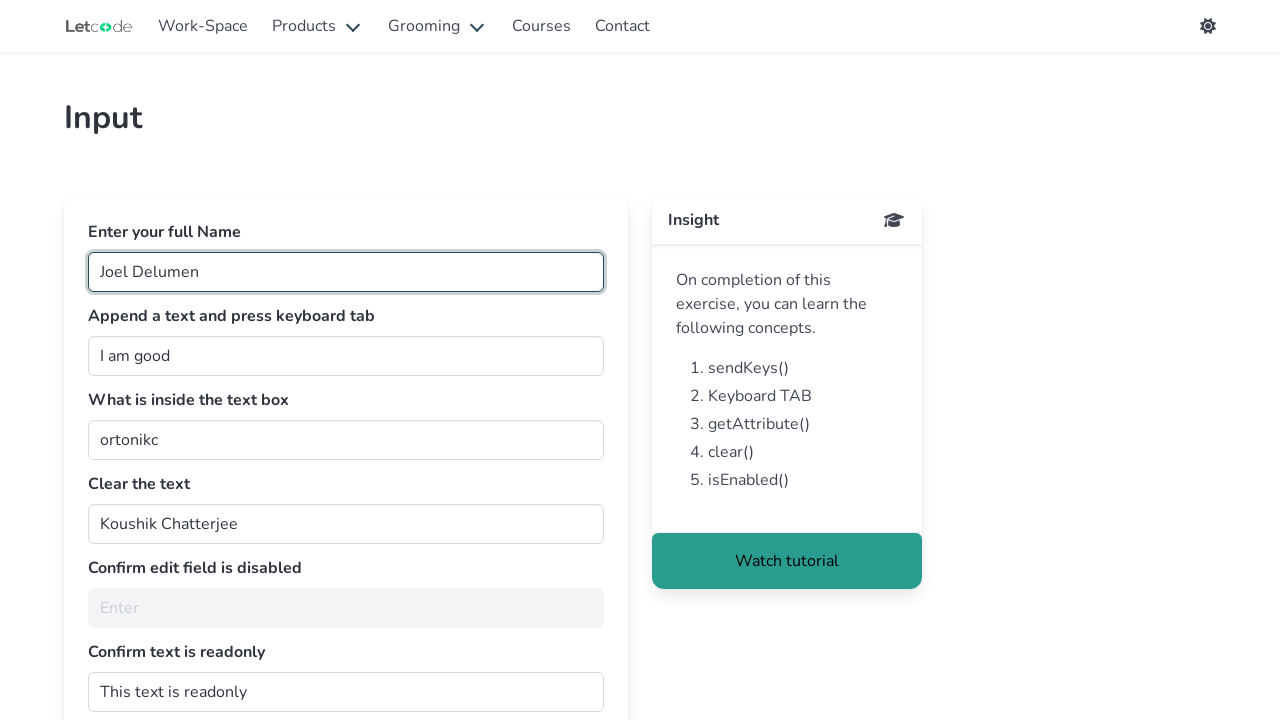